Tests a slow calculator by setting a 45-second delay, performing the calculation 7 + 8, and verifying the result equals 15 after waiting for the calculation to complete.

Starting URL: https://bonigarcia.dev/selenium-webdriver-java/slow-calculator.html

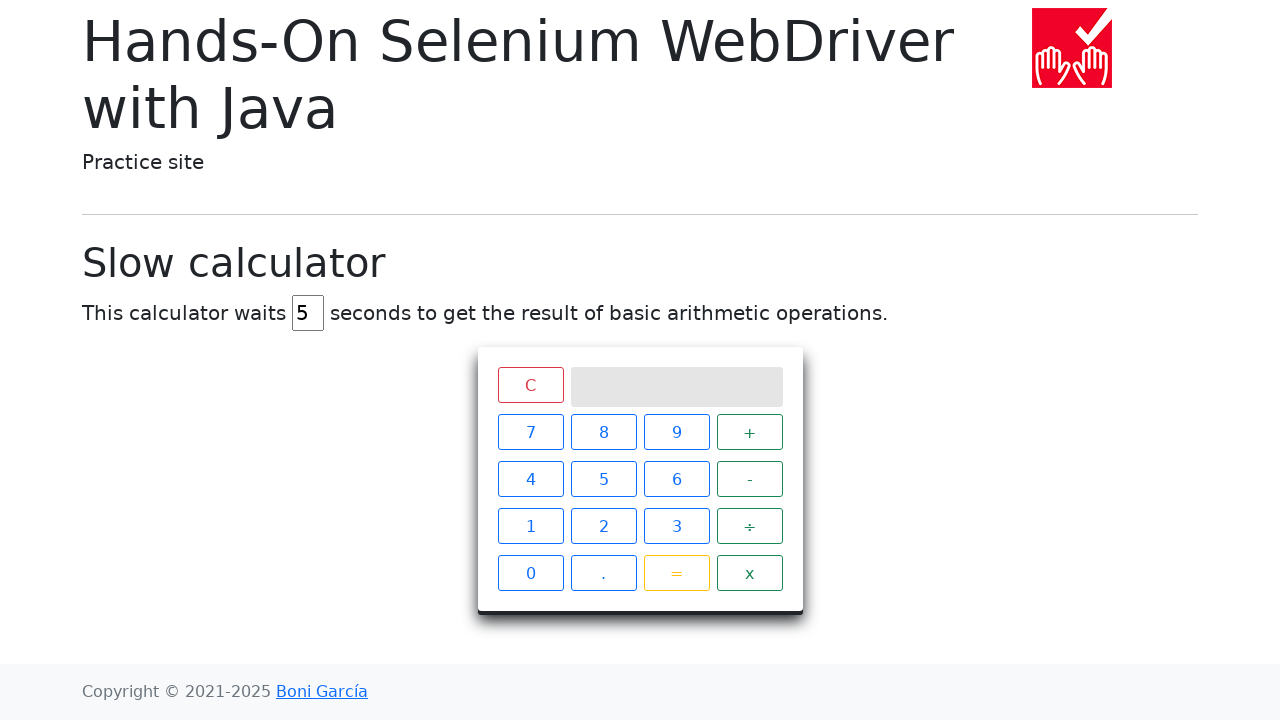

Navigated to slow calculator page
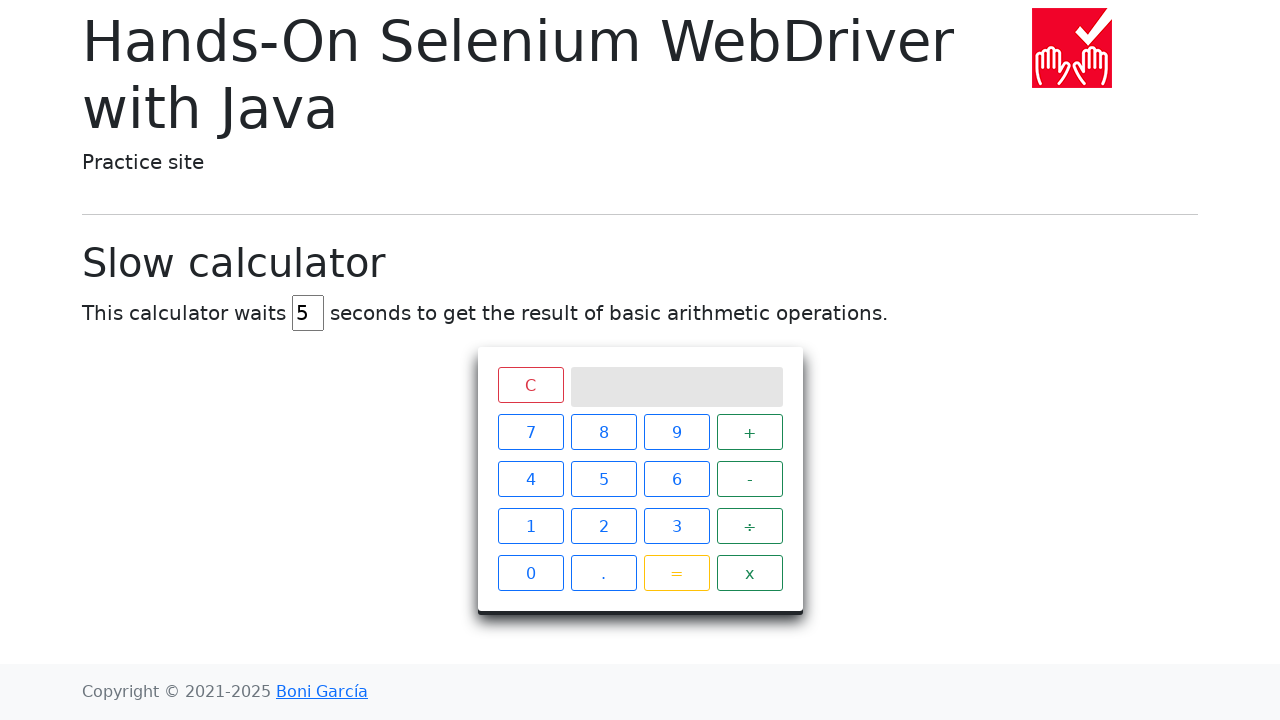

Set calculator delay to 45 seconds on #delay
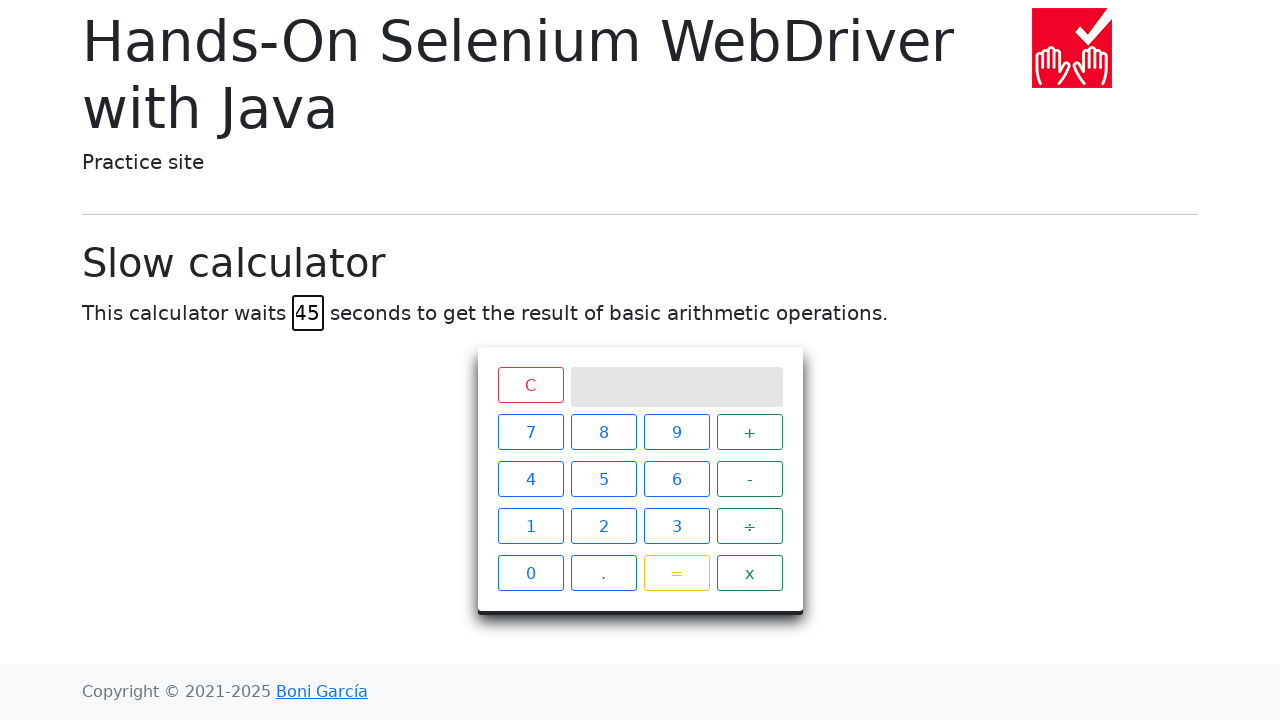

Clicked button 7 at (530, 432) on xpath=//span[text()='7']
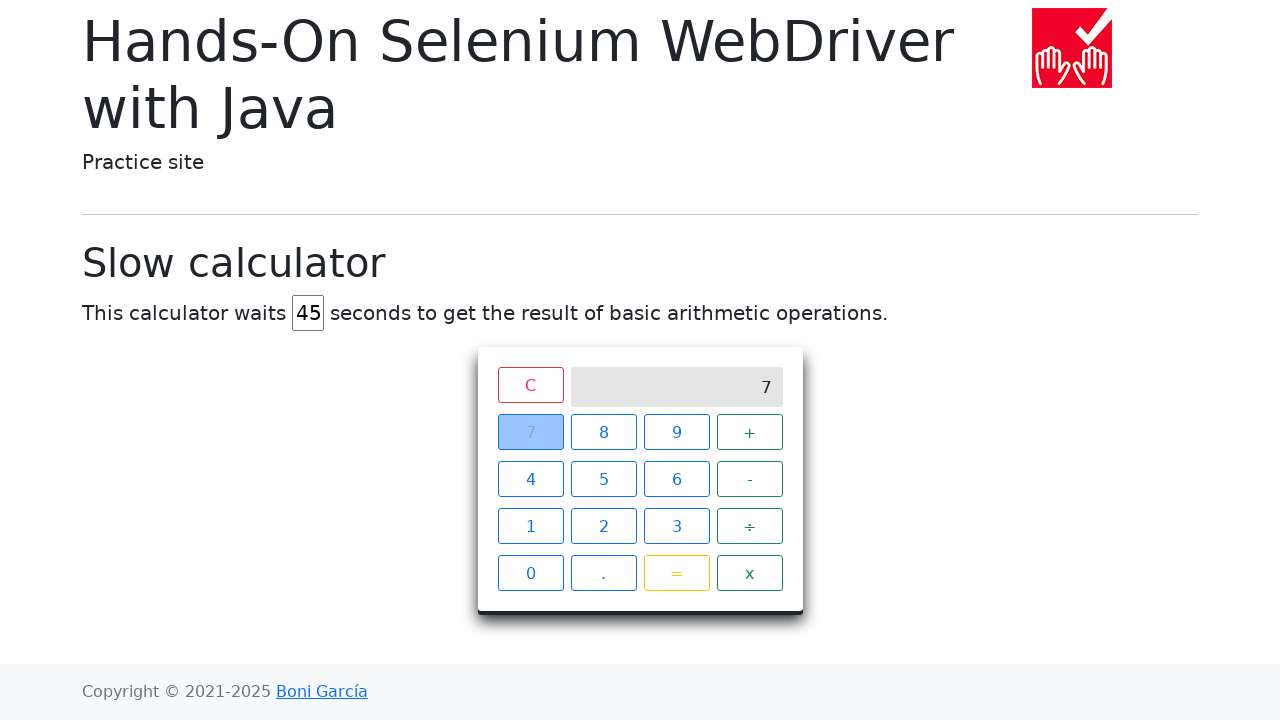

Clicked button + at (750, 432) on xpath=//span[text()='+']
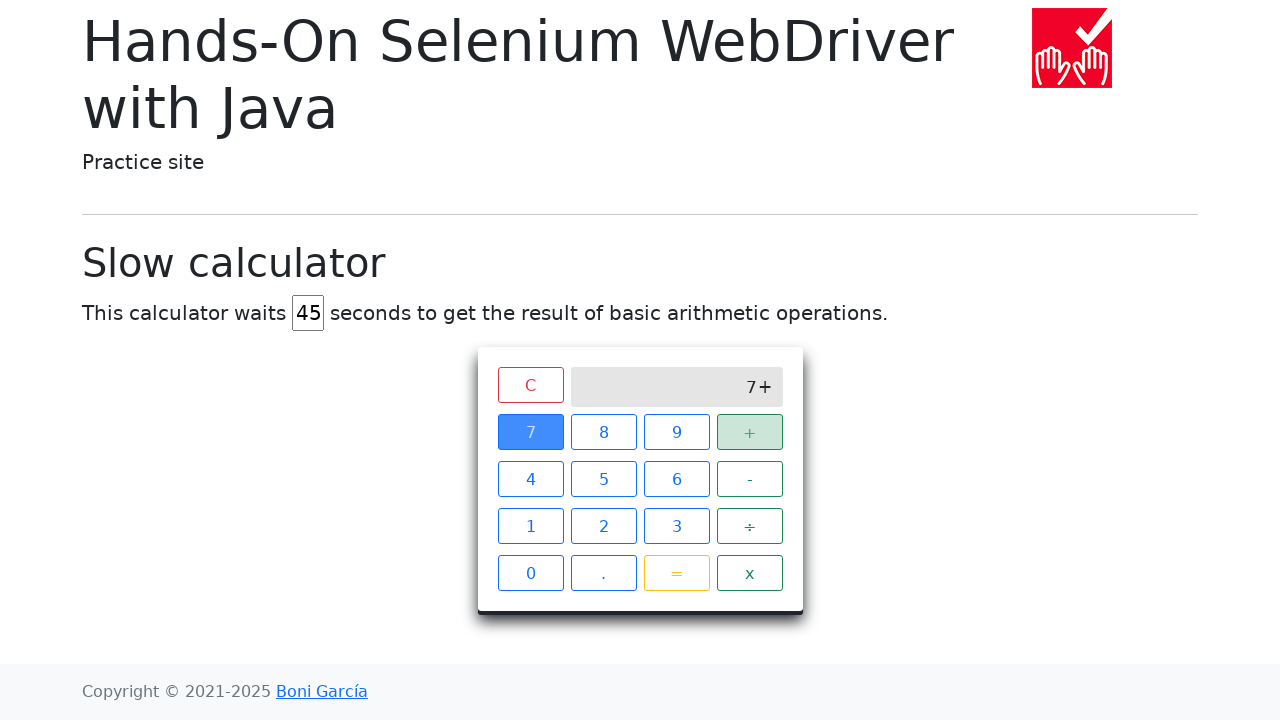

Clicked button 8 at (604, 432) on xpath=//span[text()='8']
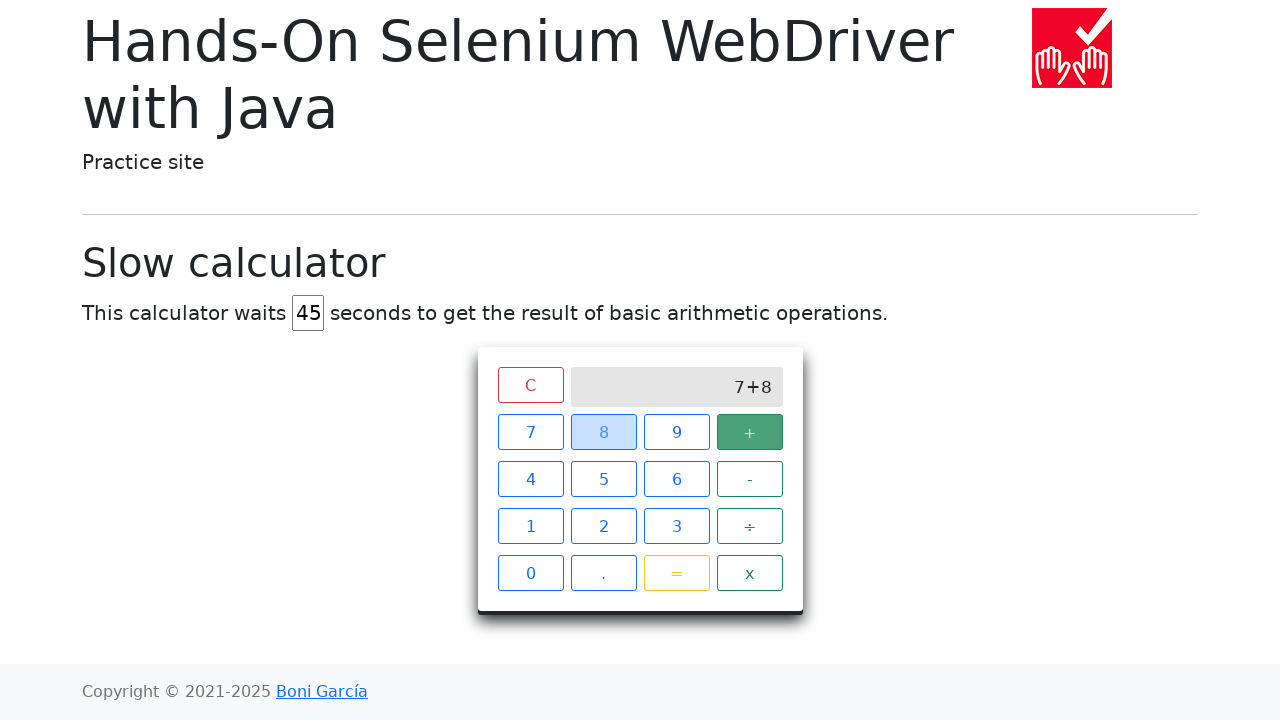

Clicked button = to execute calculation at (676, 573) on xpath=//span[text()='=']
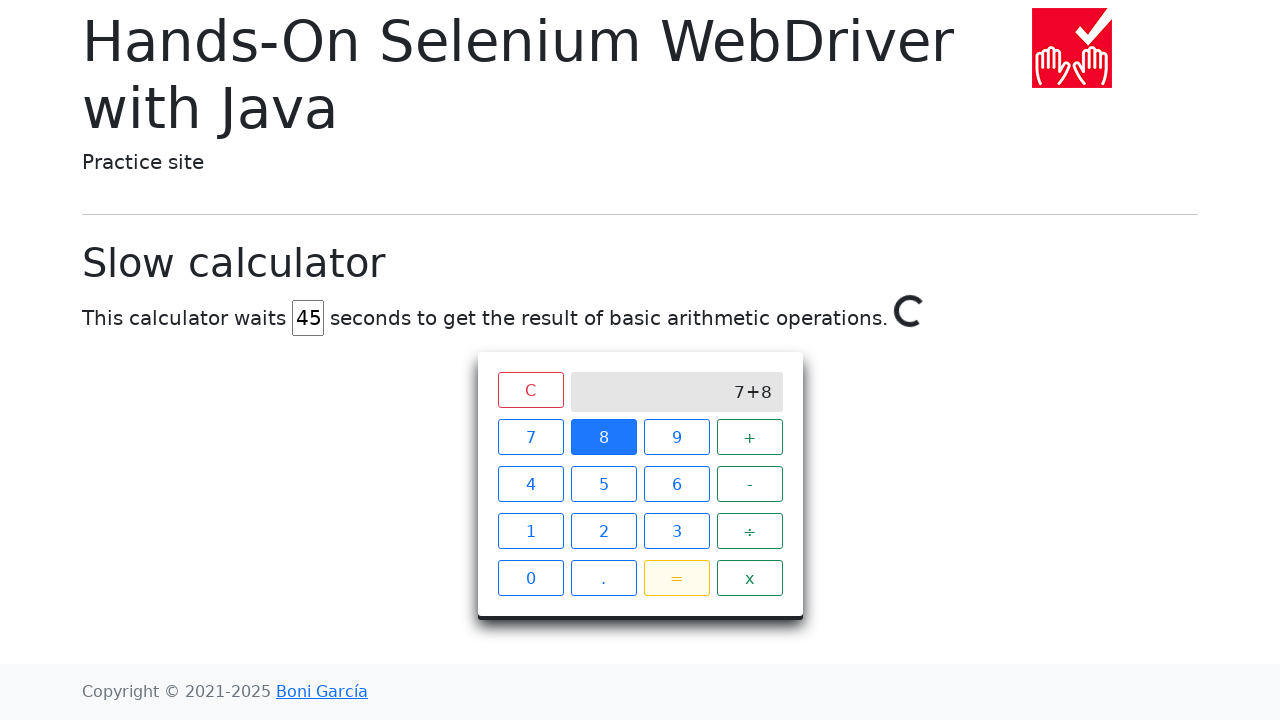

Calculation completed and result '15' appeared after 45-second delay
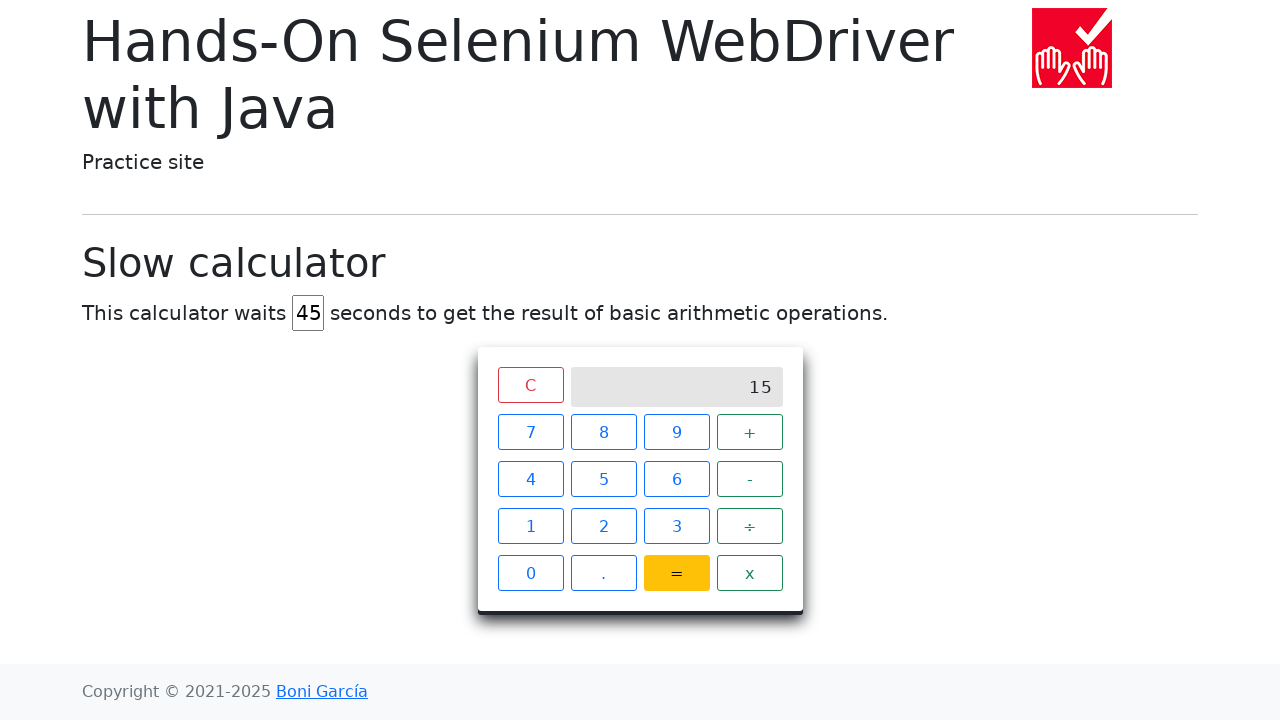

Retrieved result text from calculator screen
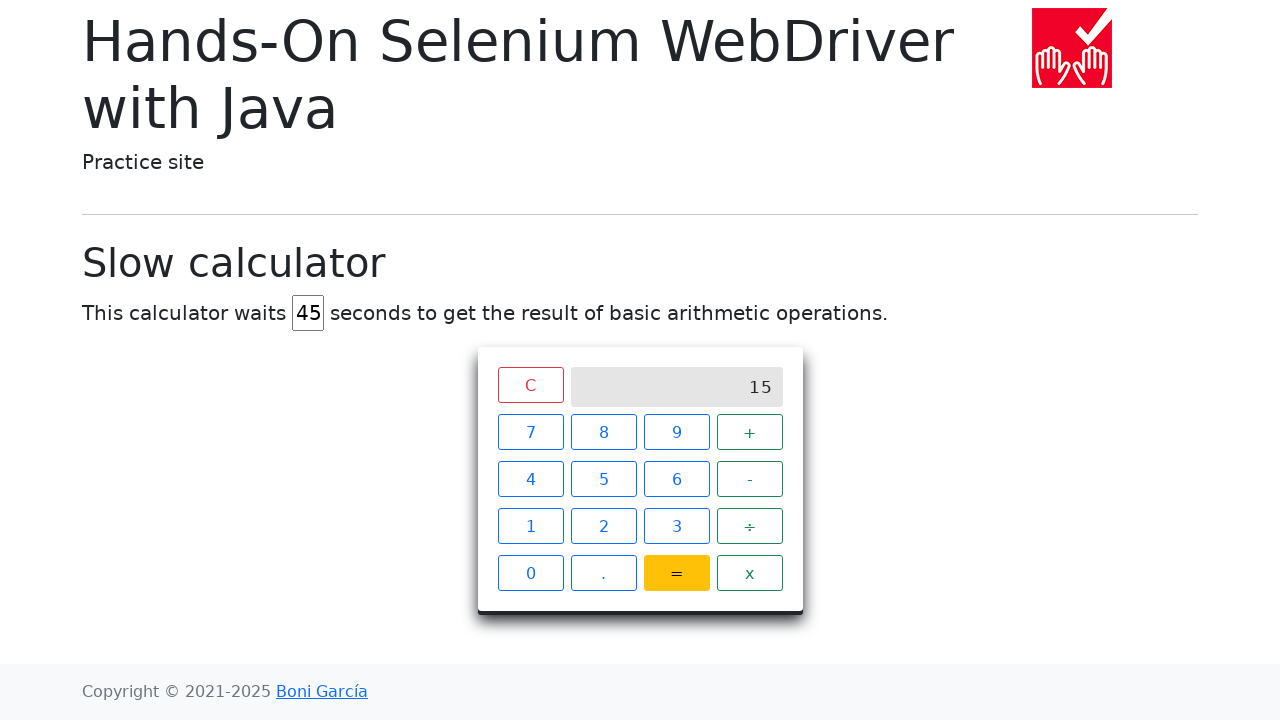

Verified calculation result equals 15
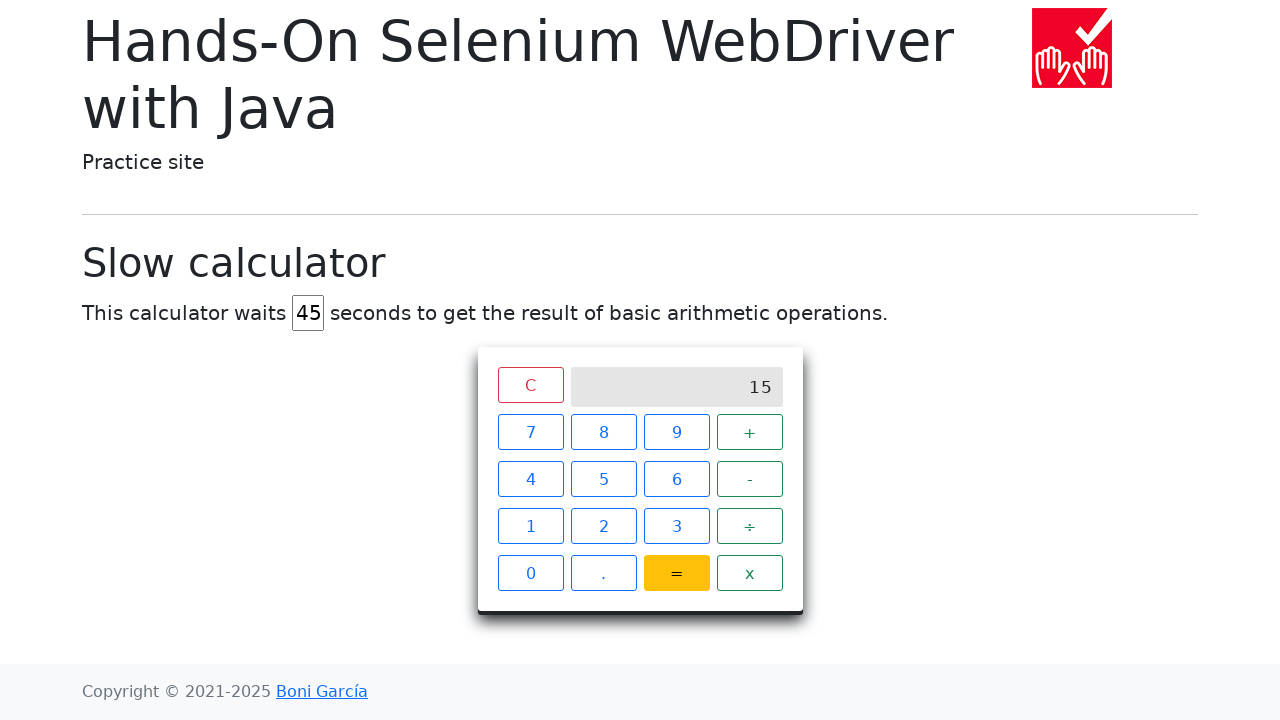

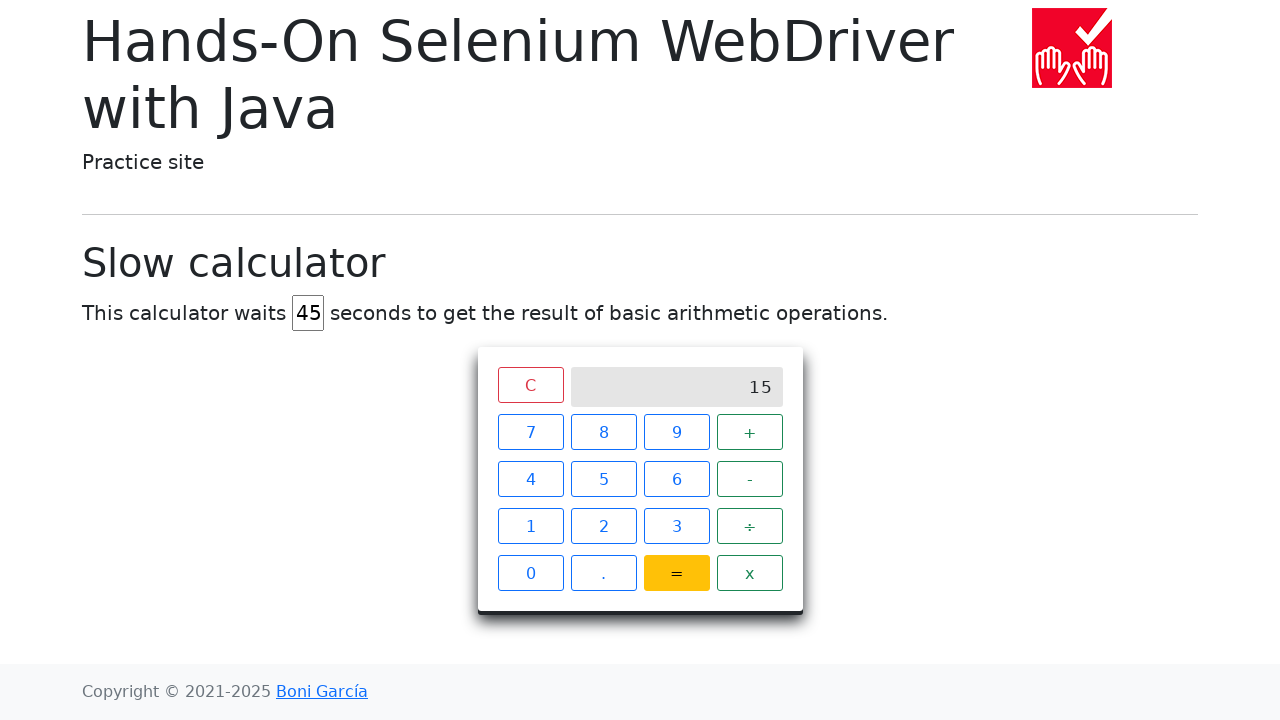